Tests various form interactions including login attempt, password reset flow, and form field manipulation on a practice locators page

Starting URL: https://rahulshettyacademy.com/locatorspractice/

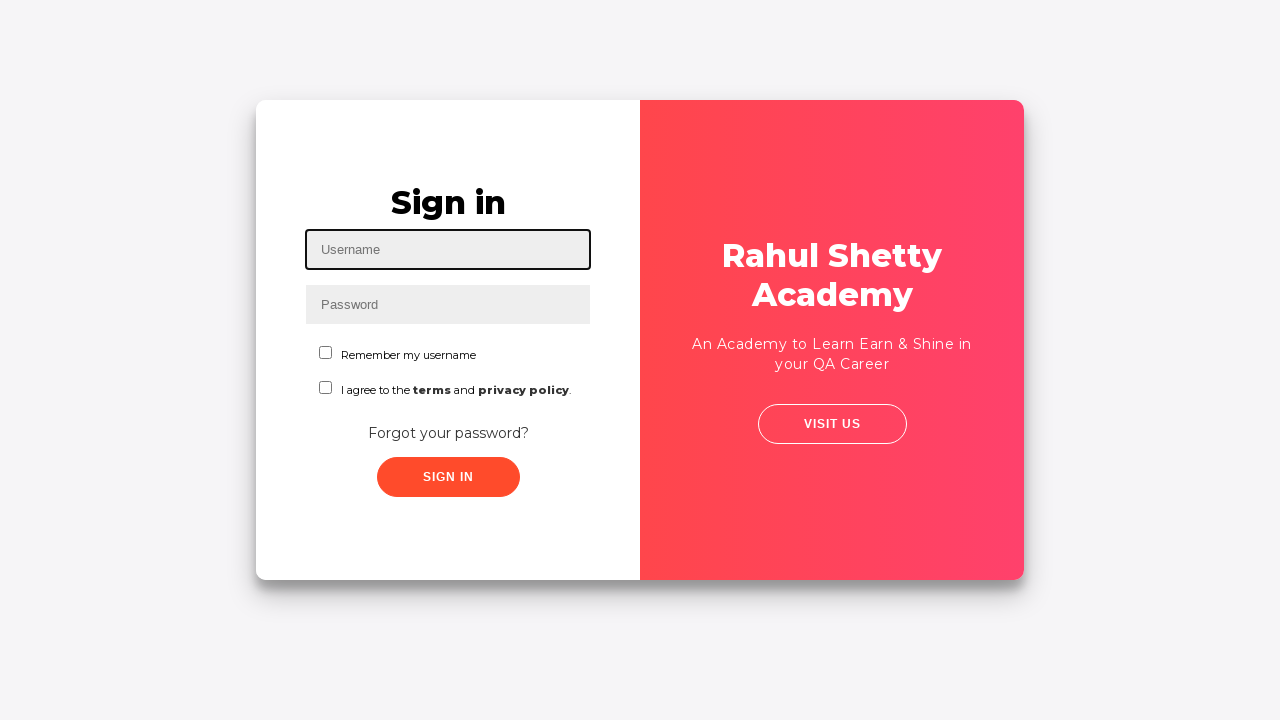

Filled username field with 'username' on #inputUsername
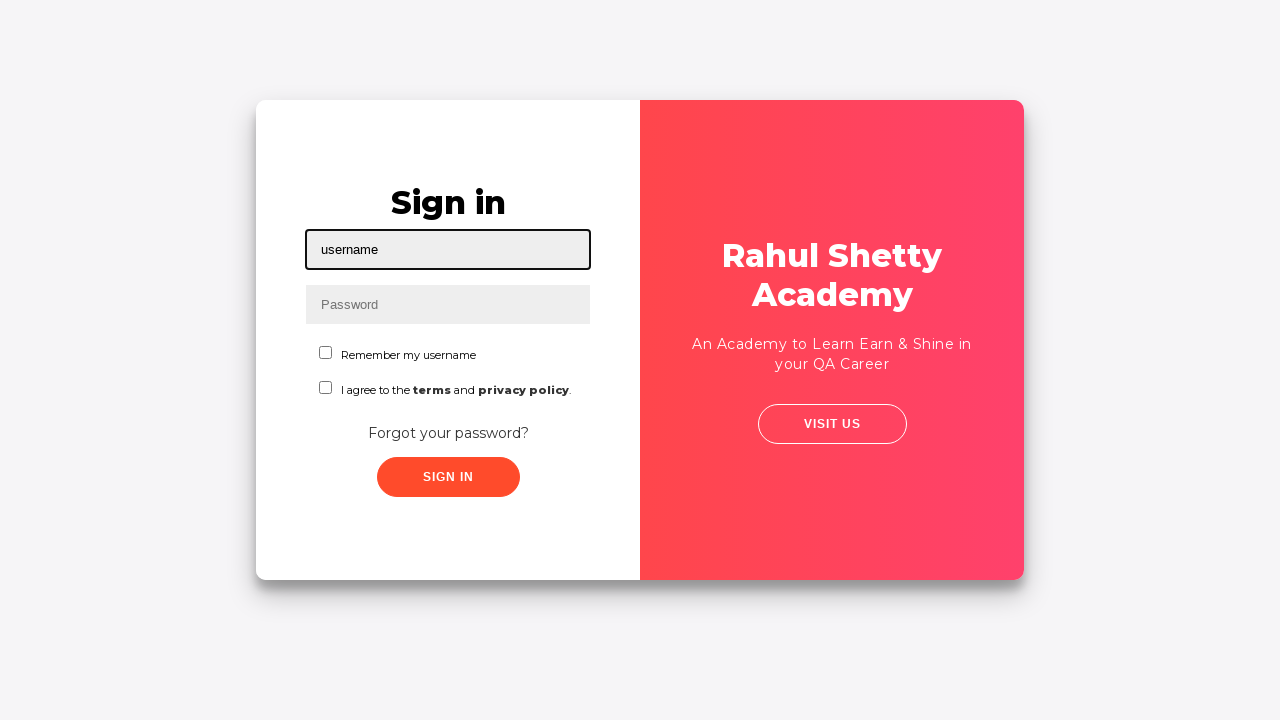

Filled password field with 'pass' on input[name='inputPassword']
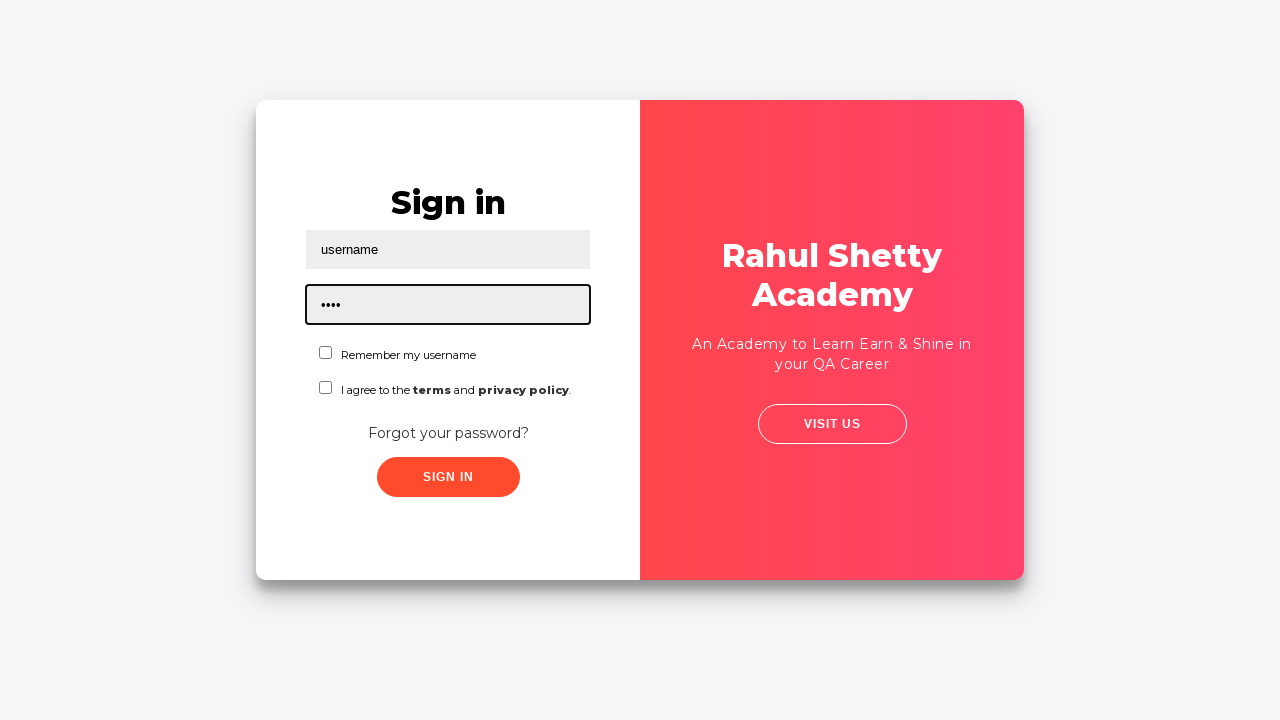

Clicked sign in button at (448, 477) on .signInBtn
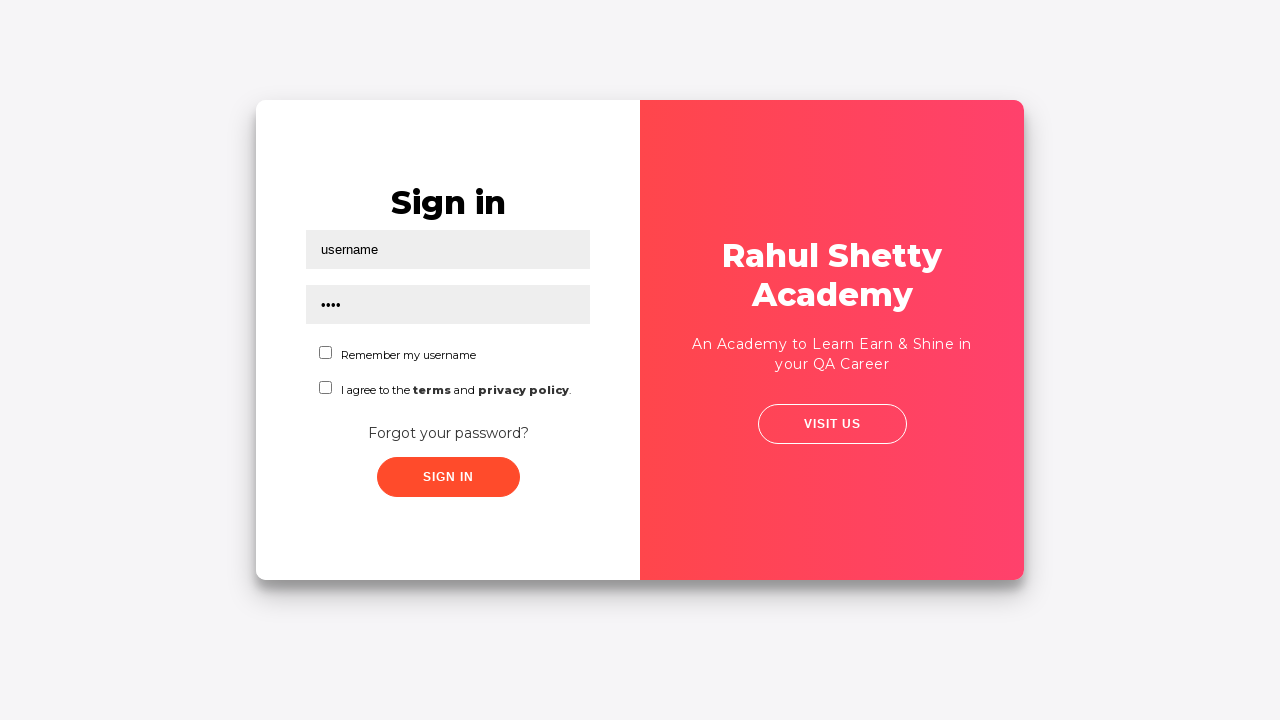

Error message appeared after sign in attempt
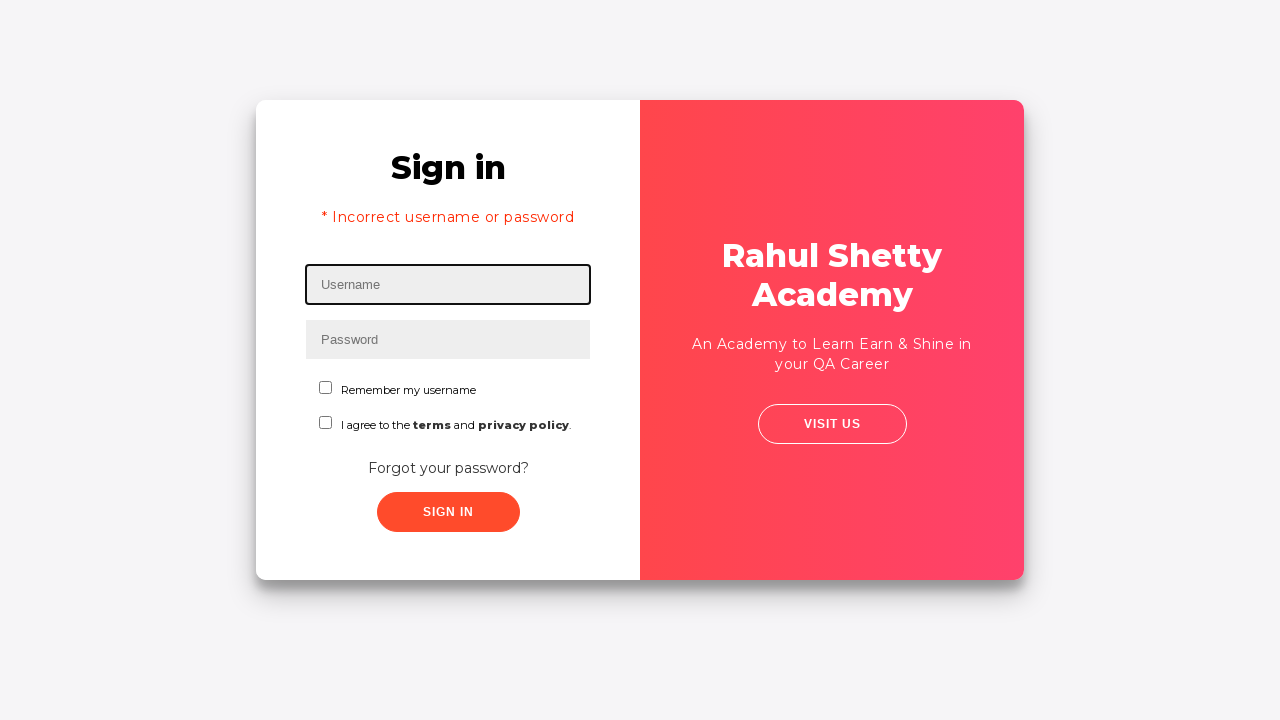

Clicked 'Forgot your password?' link at (448, 468) on text=Forgot your password?
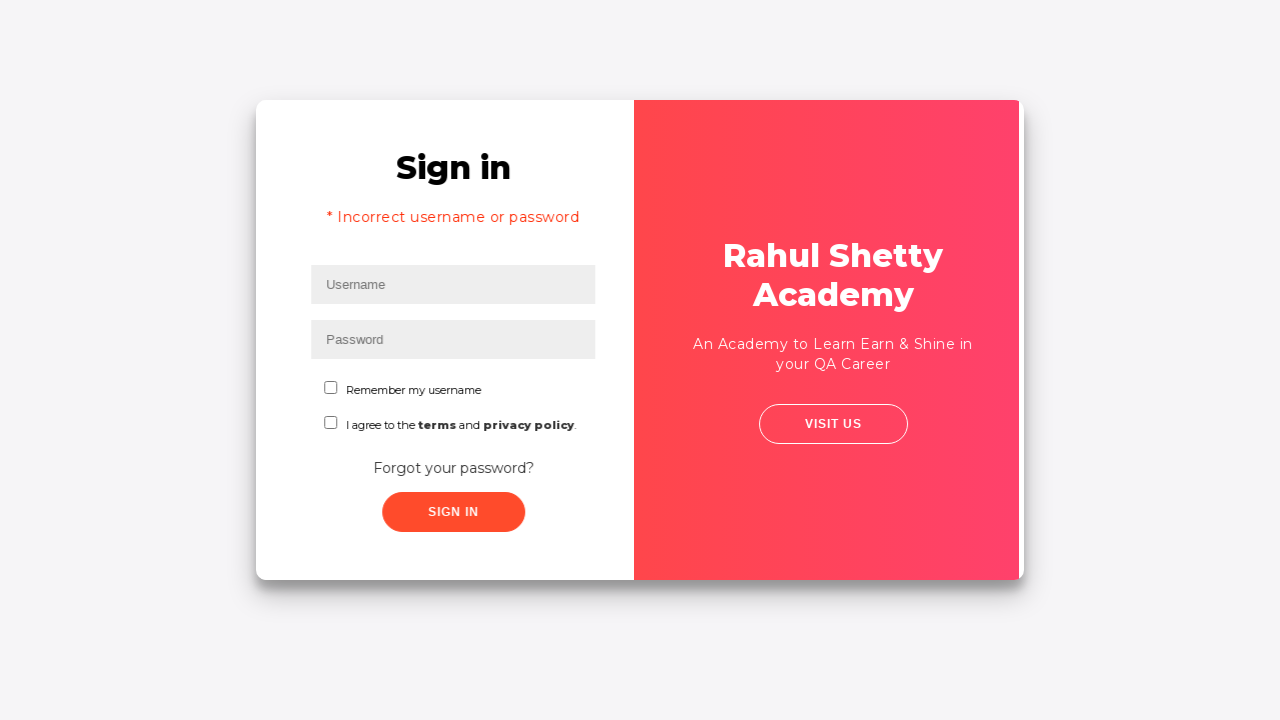

Filled name field with 'TestName' in password reset form on //input[@placeholder='Name']
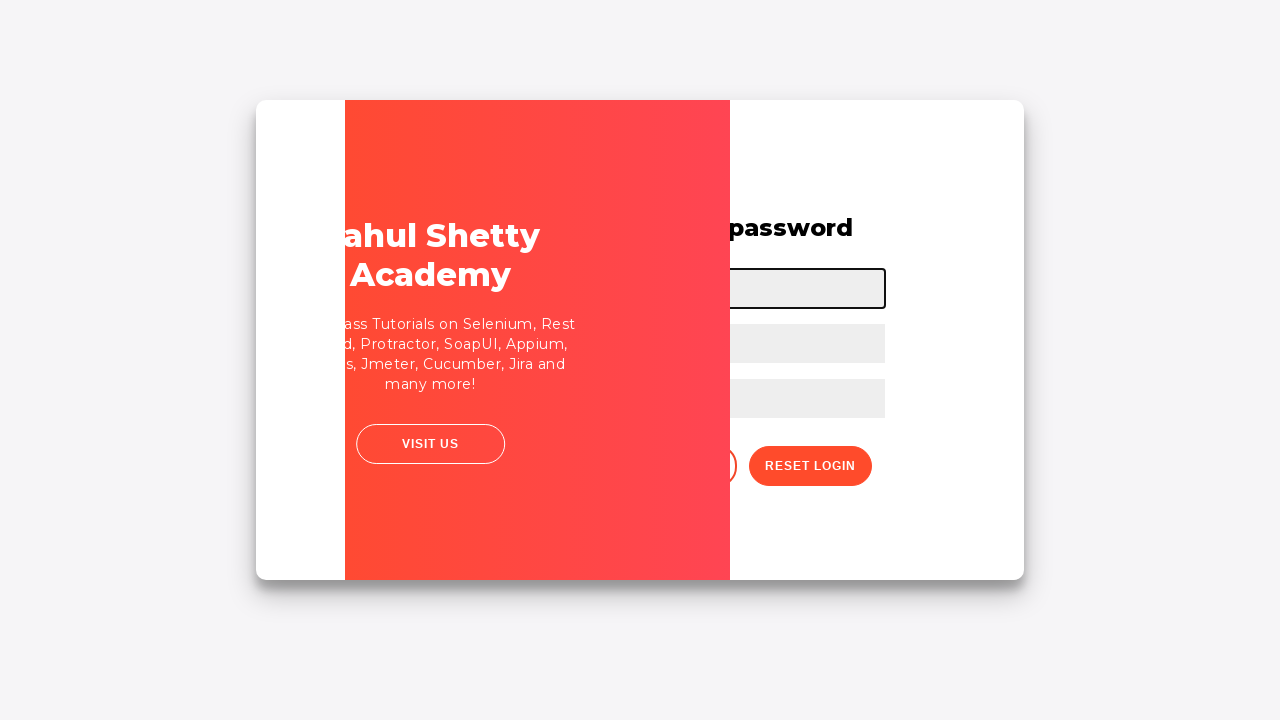

Filled second text input field with 'test@gmail.com' on //input[@type='text'][2]
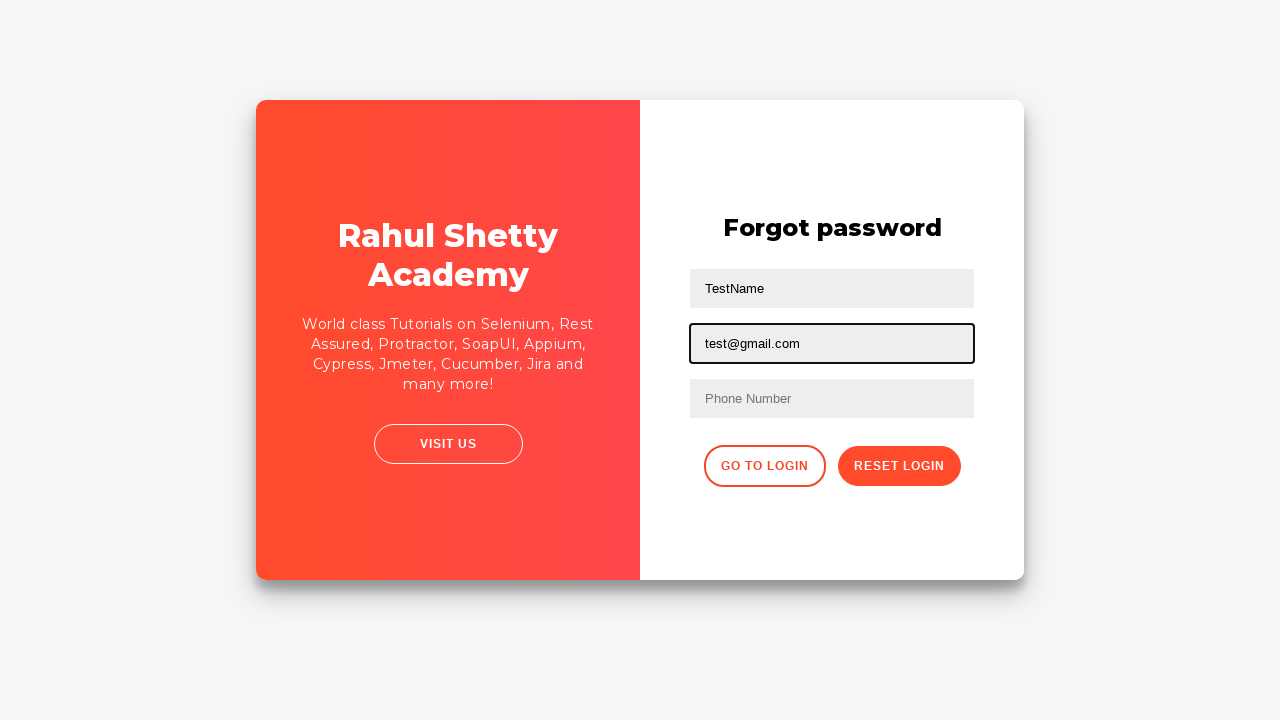

Cleared email field with placeholder on //input[@placeholder='Email']
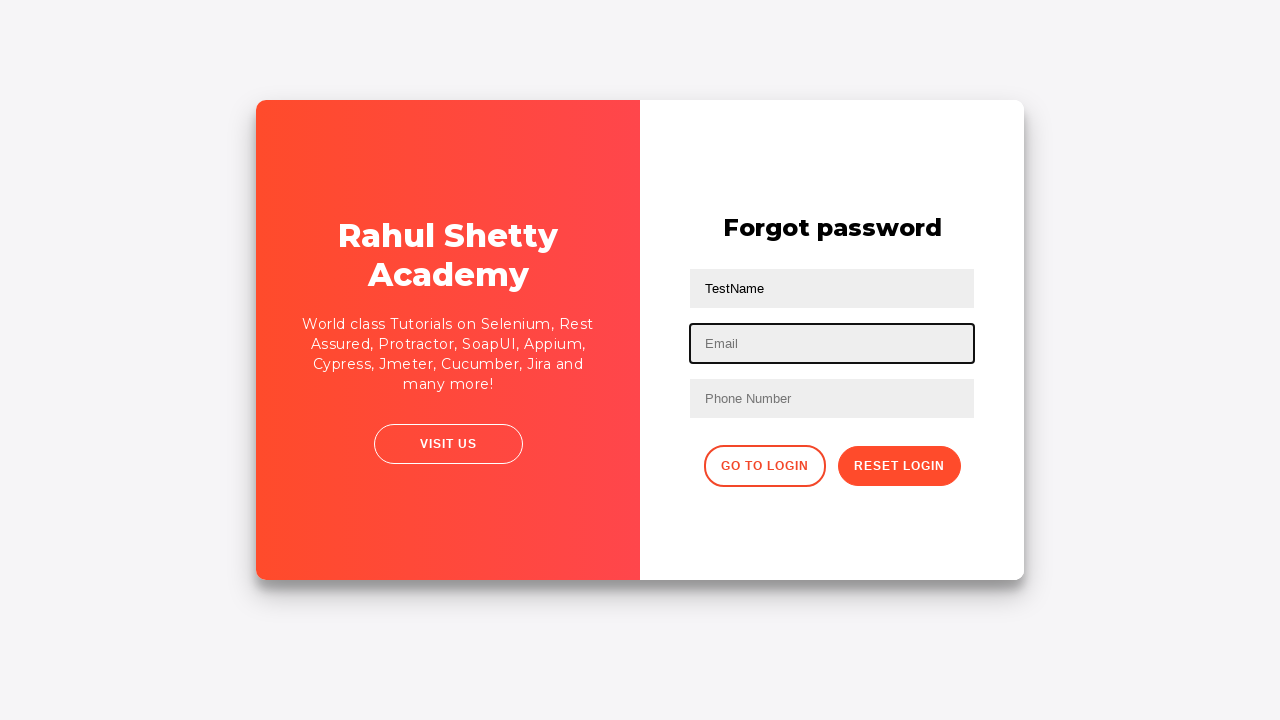

Filled email field with 'anotherMail@gmail.com' using nth-child selector on input[type='text']:nth-child(3)
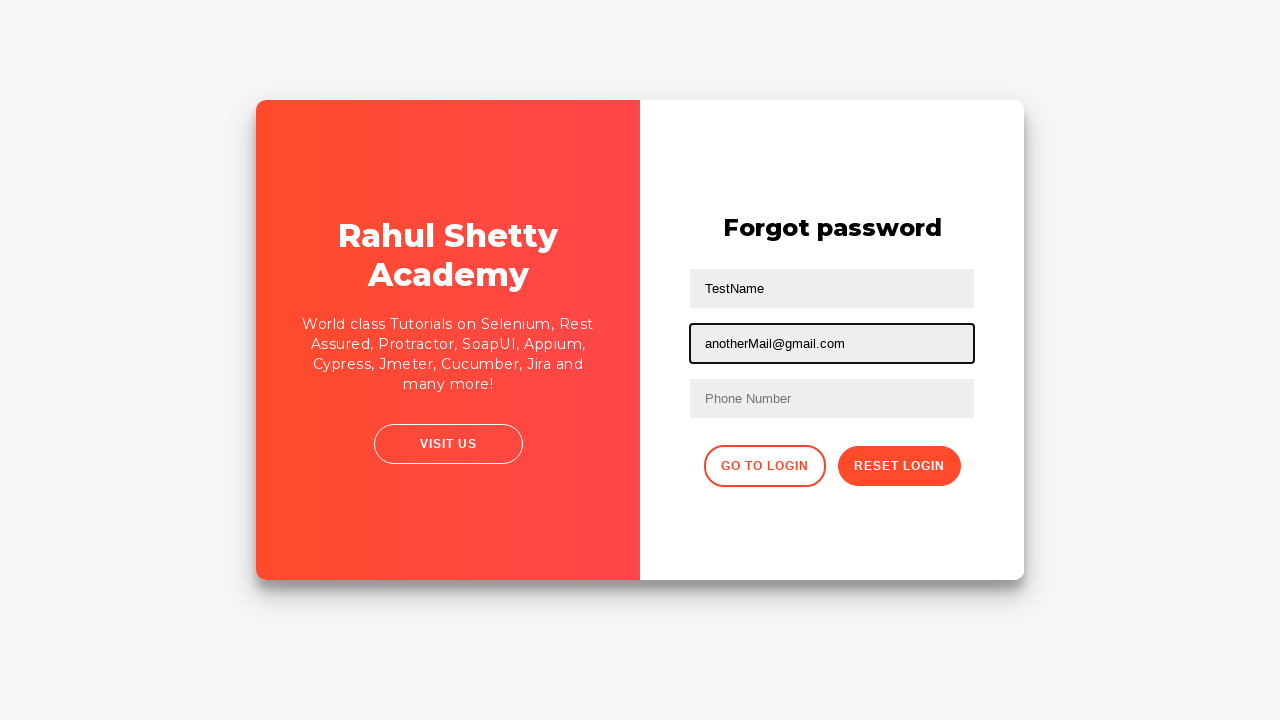

Filled phone number field with '984300000' on //form/input[3]
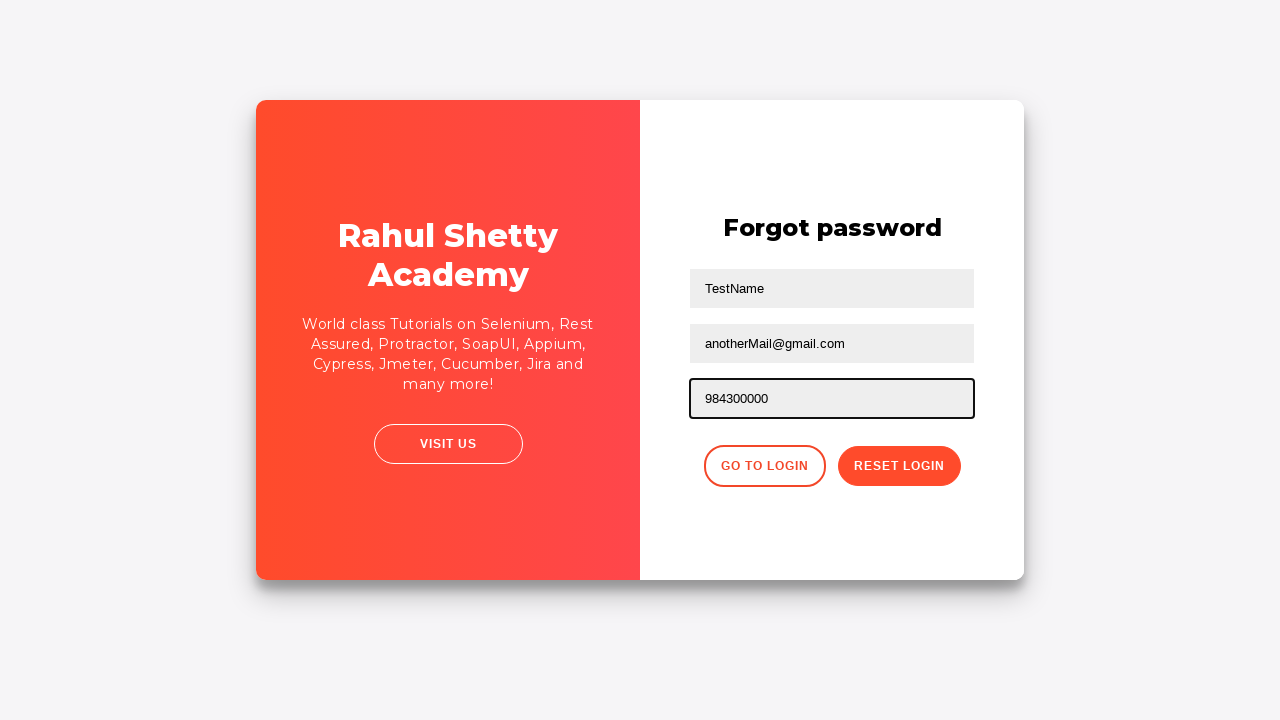

Clicked reset password button at (899, 466) on button.reset-pwd-btn
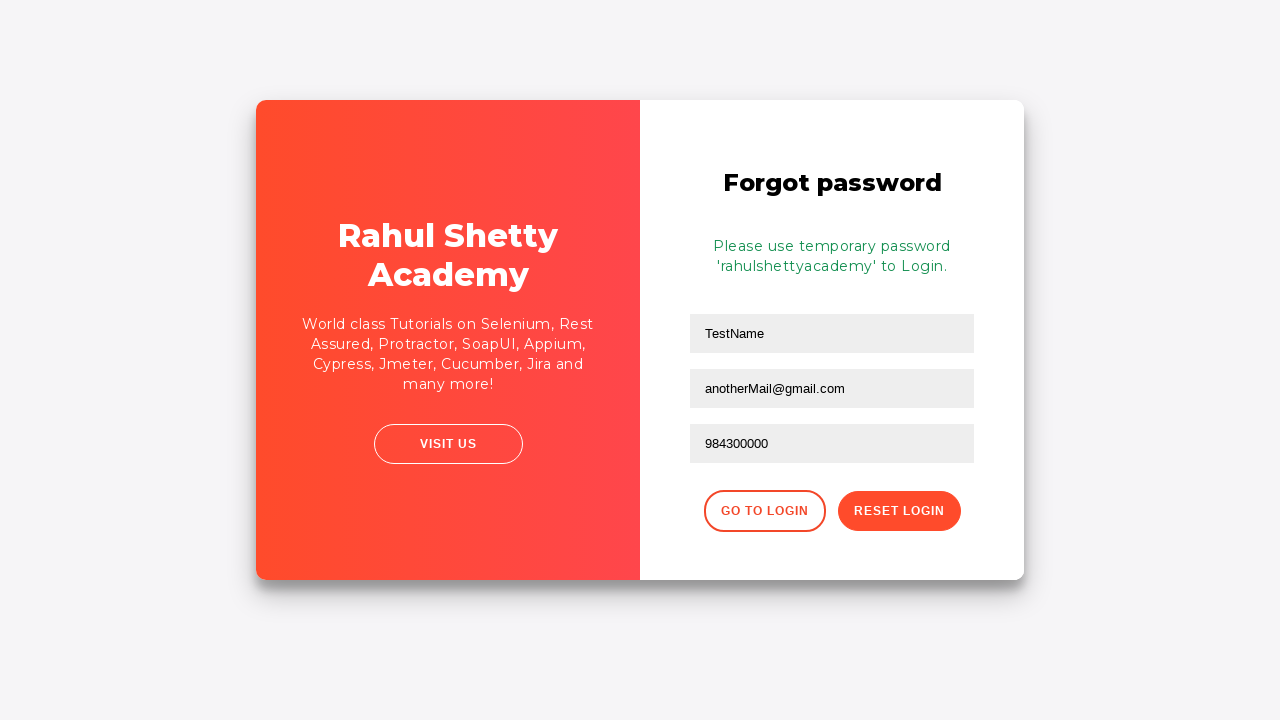

Password reset confirmation message appeared
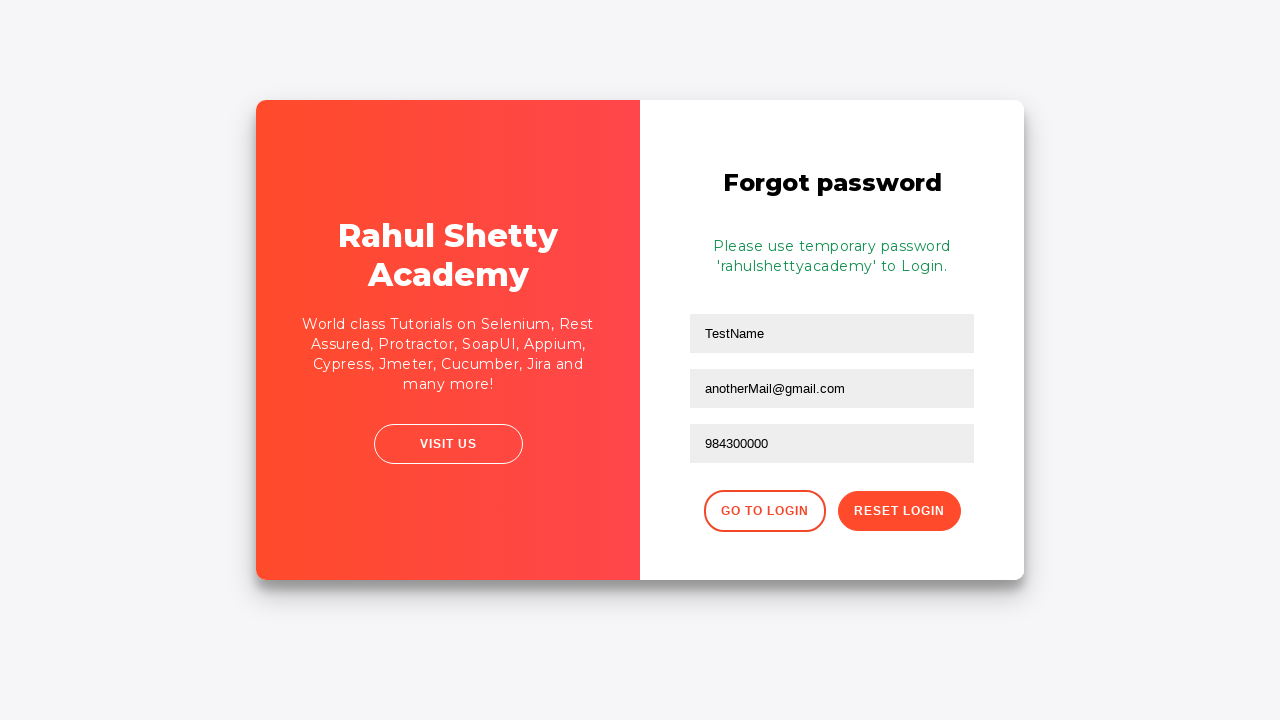

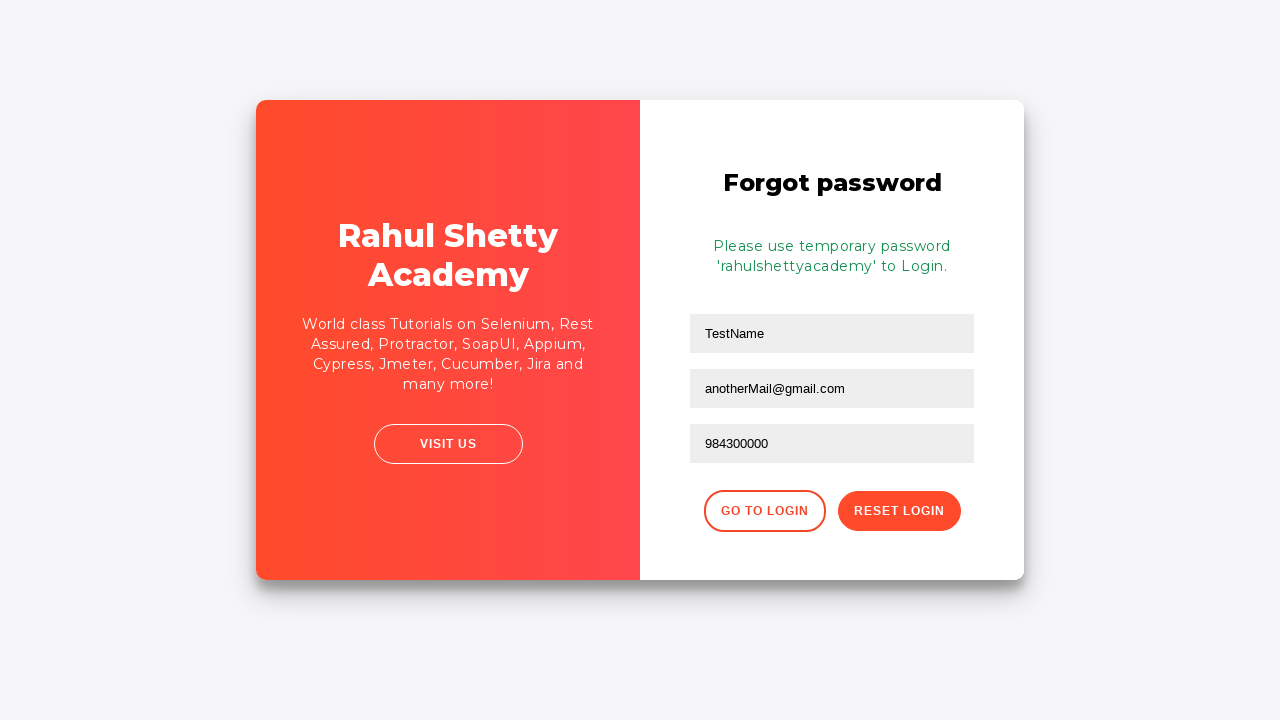